Navigates to a Selenium course content page and clicks on a navigation menu item to view course information

Starting URL: http://greenstech.in/selenium-course-content.html

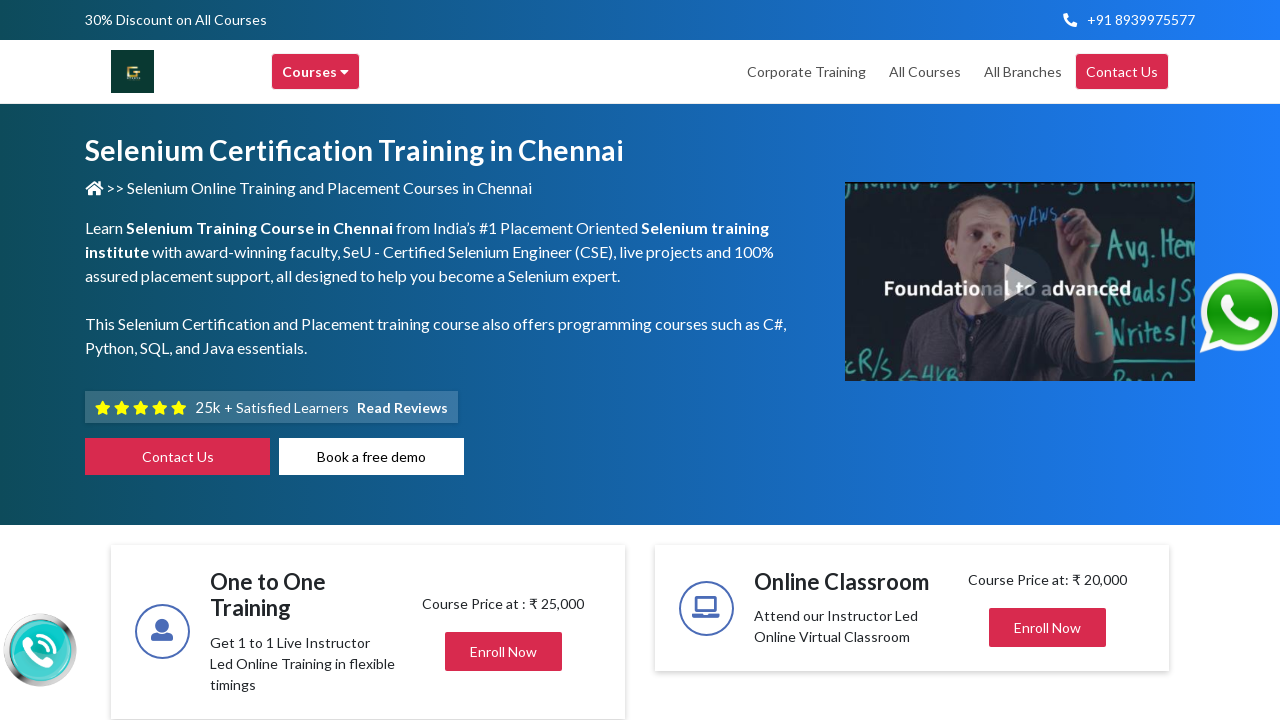

Navigated to Selenium course content page
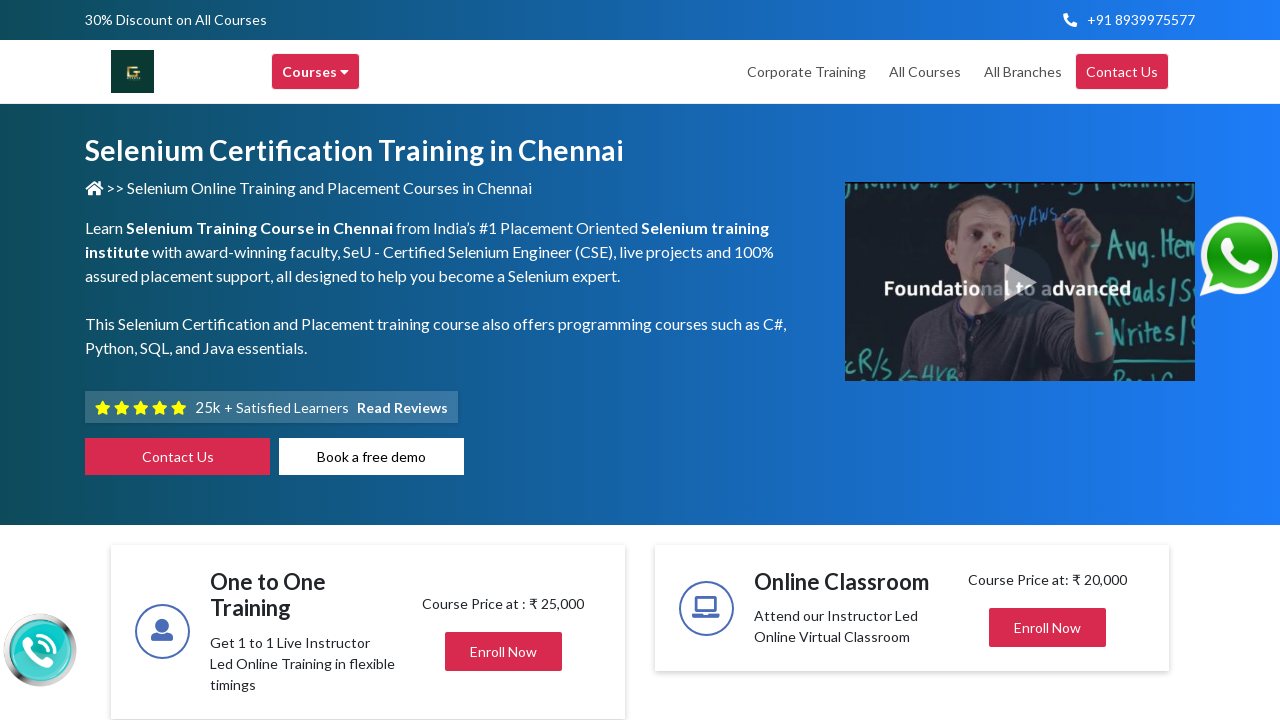

Clicked on the third navigation menu item at (504, 361) on (//li[@class='nav-item'])[3]
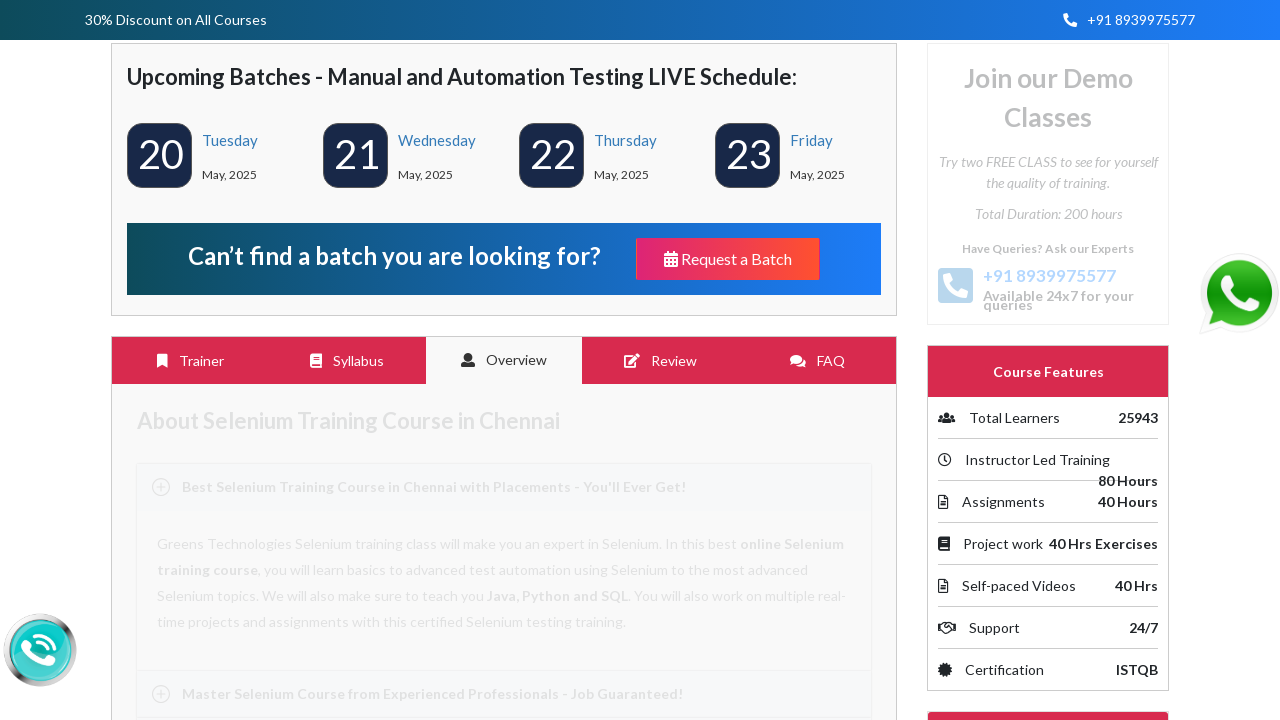

Course information card content loaded and became visible
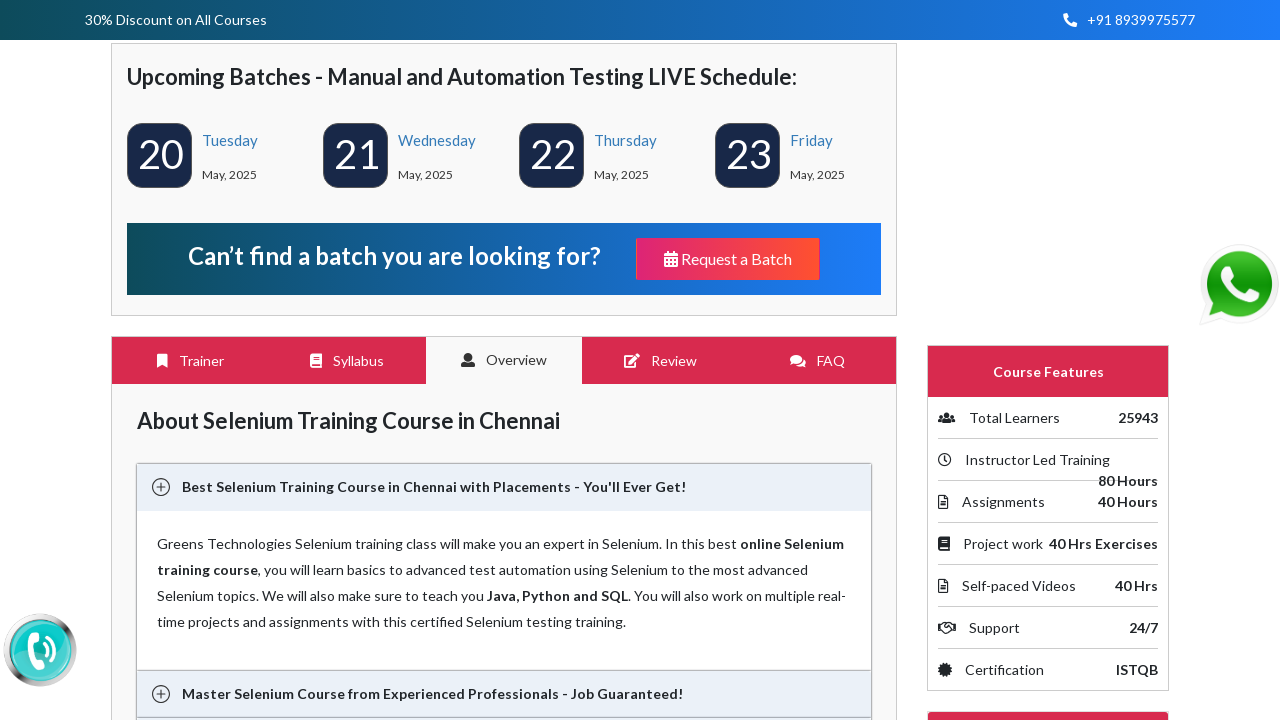

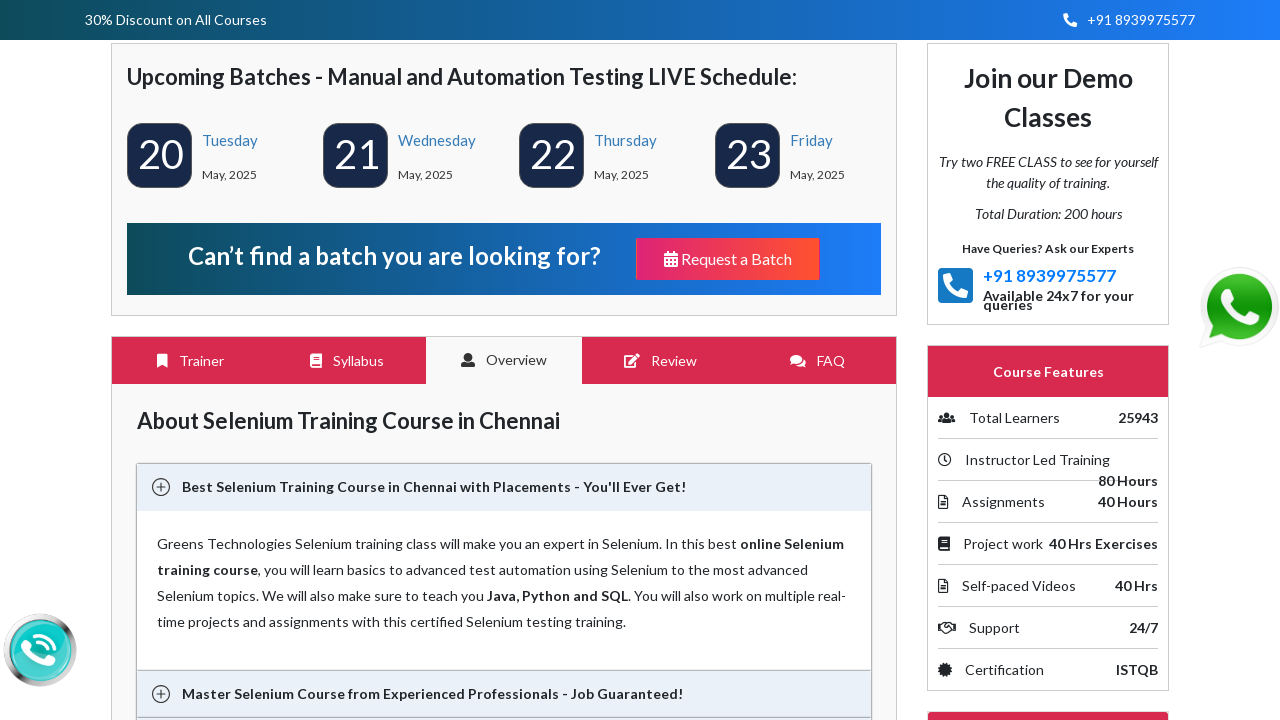